Tests a basic form demo by entering text into an input field using CSS selector and clicking a "show message" button to display the entered text.

Starting URL: https://syntaxprojects.com/basic-first-form-demo.php

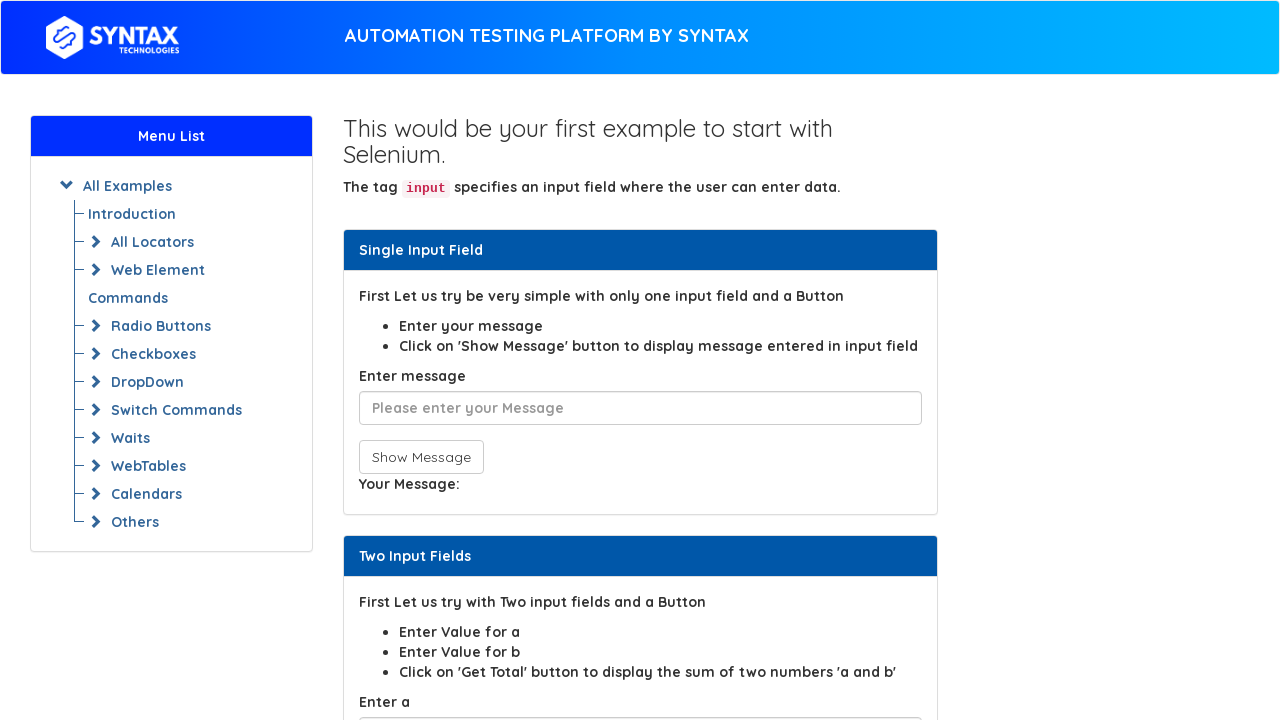

Entered 'abracadbra' into text input field using CSS selector with contains attribute matcher on input[placeholder*='Please enter']
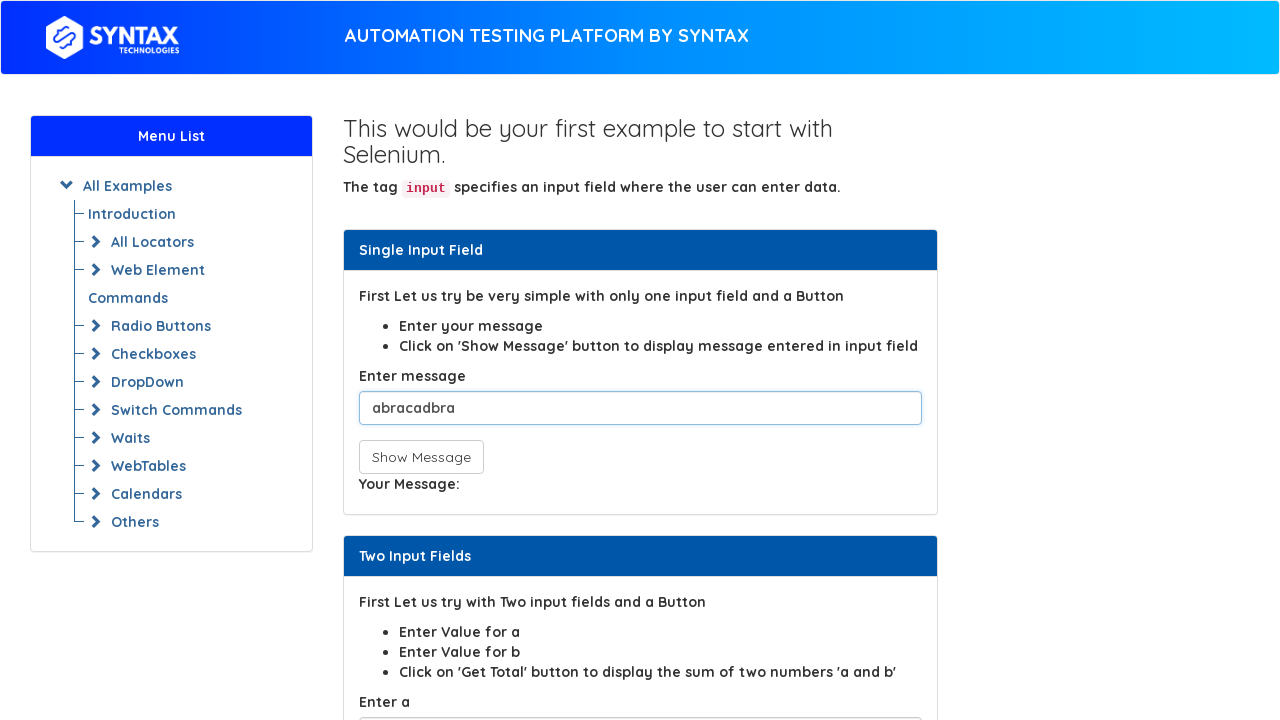

Clicked show message button using CSS selector with starts-with attribute matcher at (421, 457) on button[onclick^='showIn']
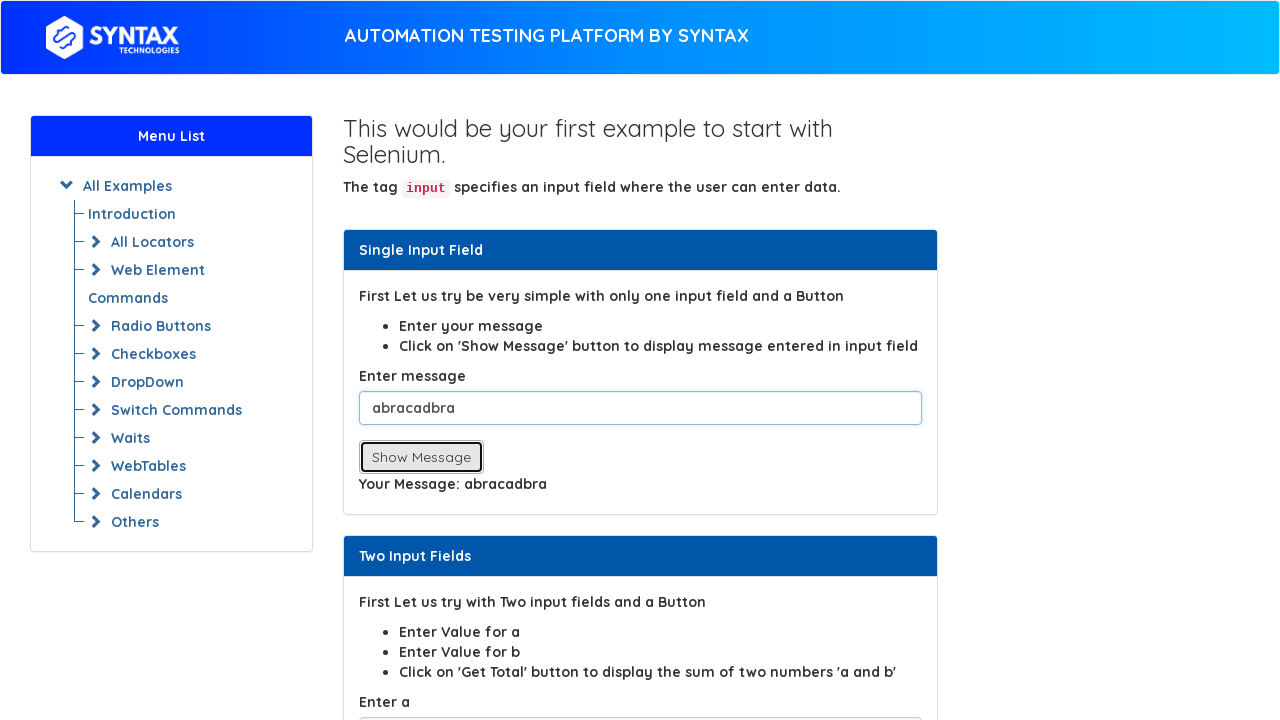

Waited 500ms for message to be displayed
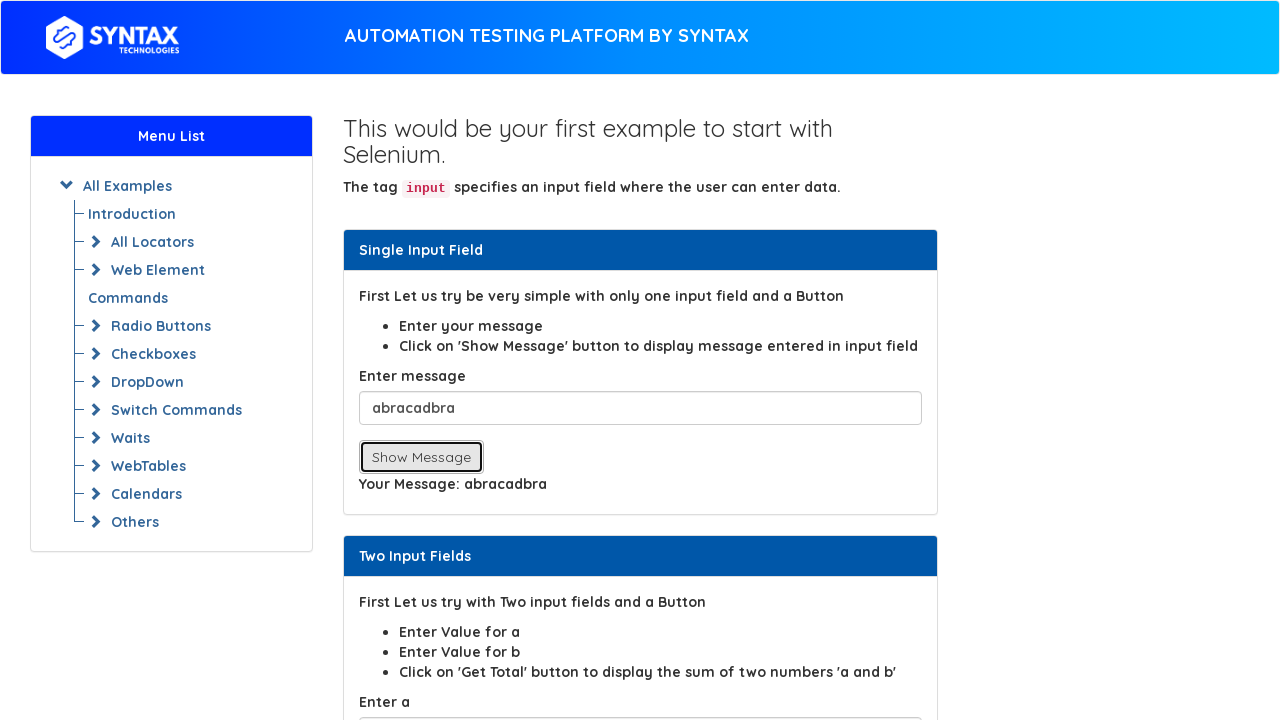

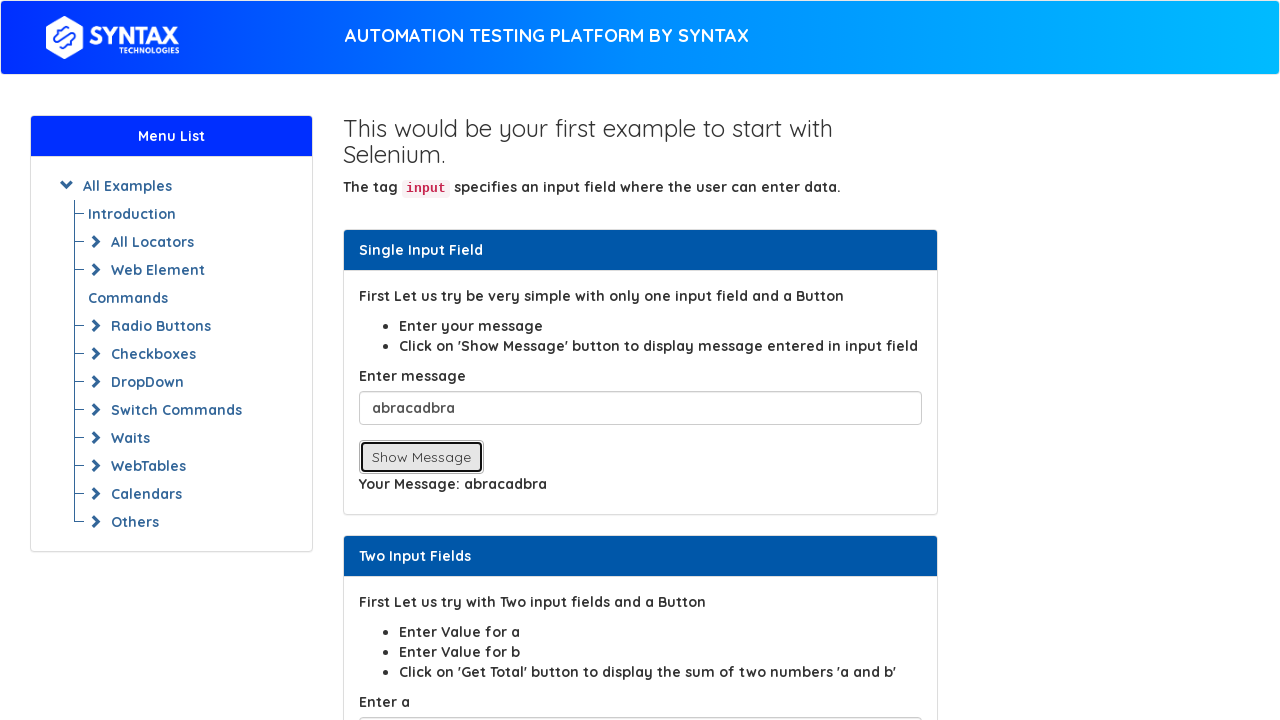